Tests form filling with username and email, then submits the form

Starting URL: https://demoqa.com/text-box

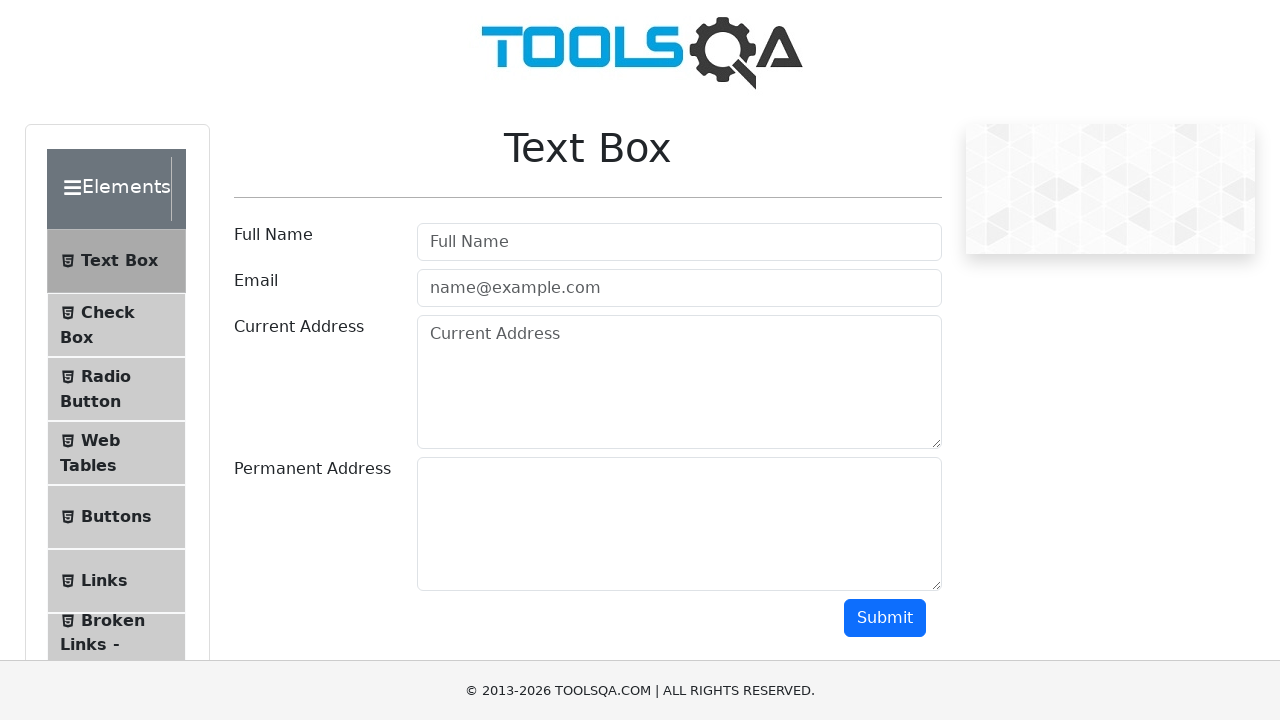

Filled username field with 'Cristiano Ronaldo' on #userName
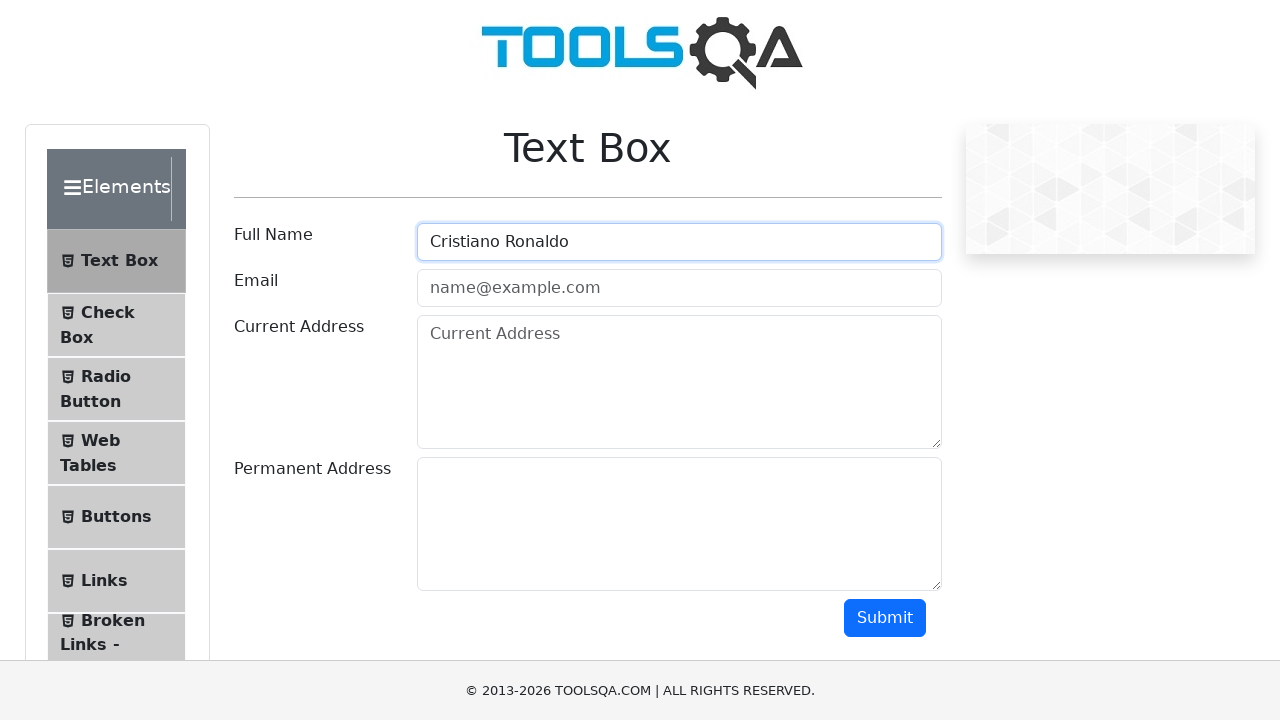

Filled email field with 'Cristiano@gmail.com' on #userEmail
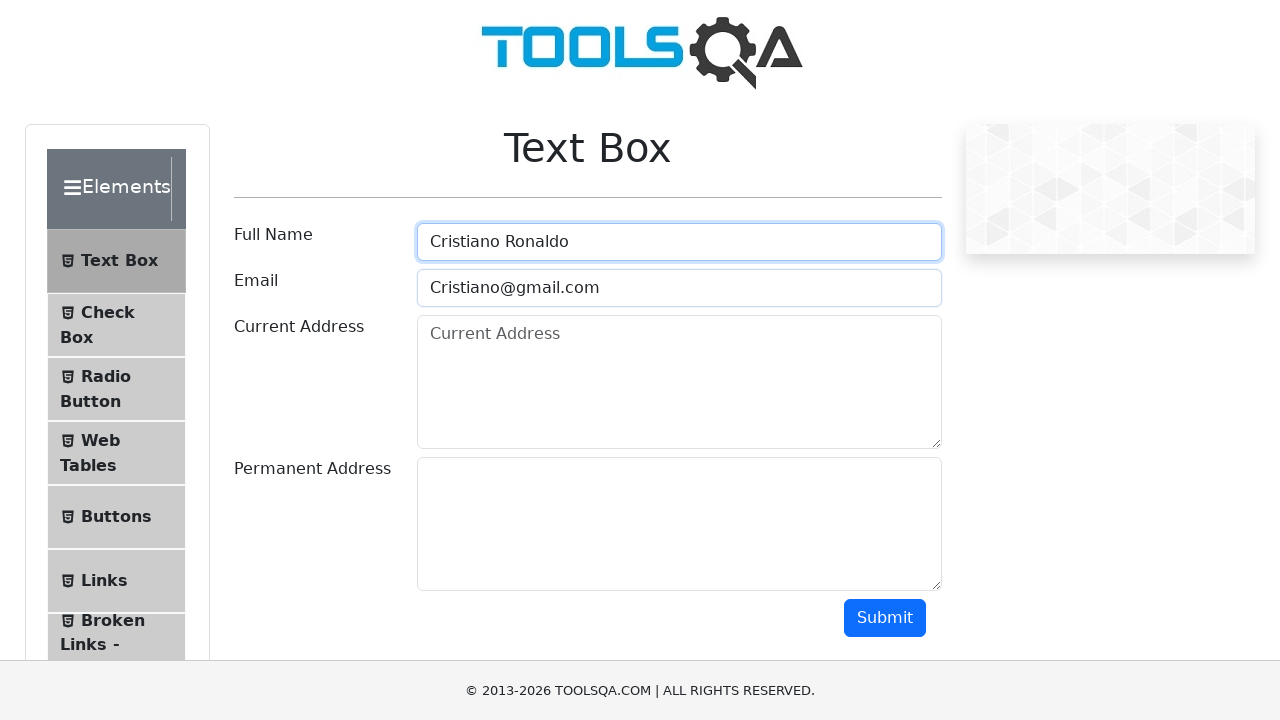

Clicked submit button to submit the form at (885, 618) on #submit
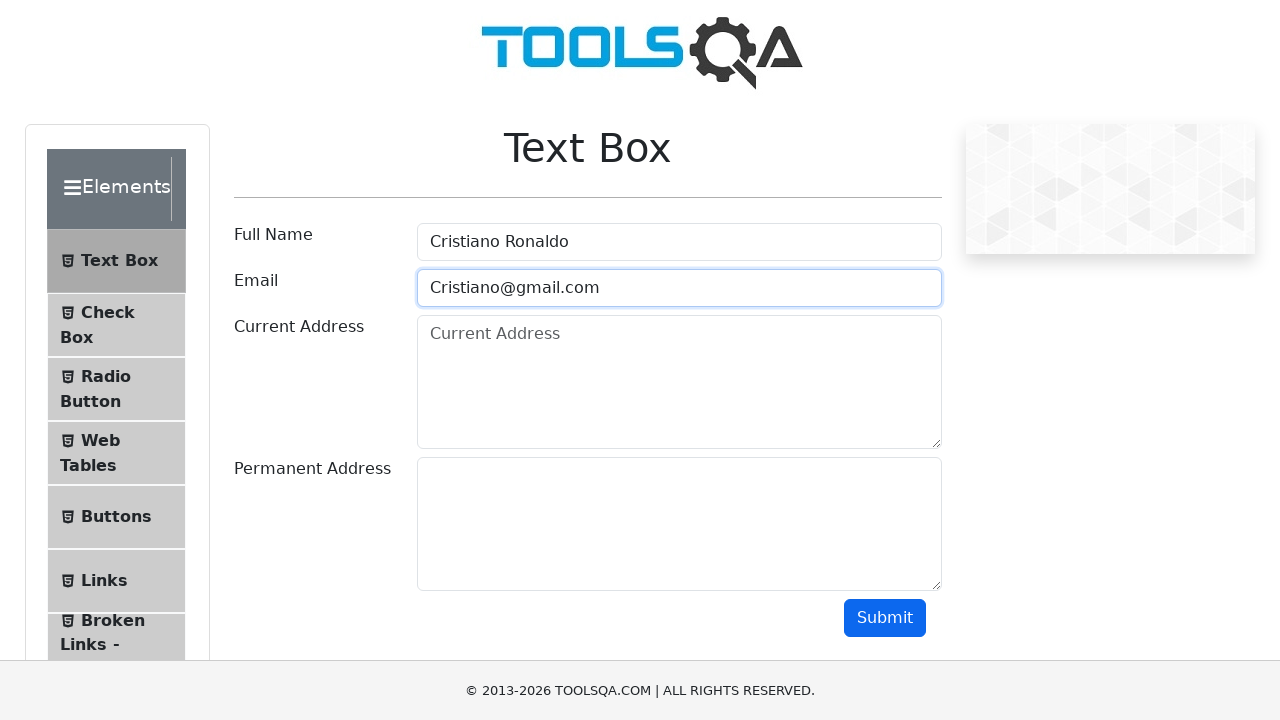

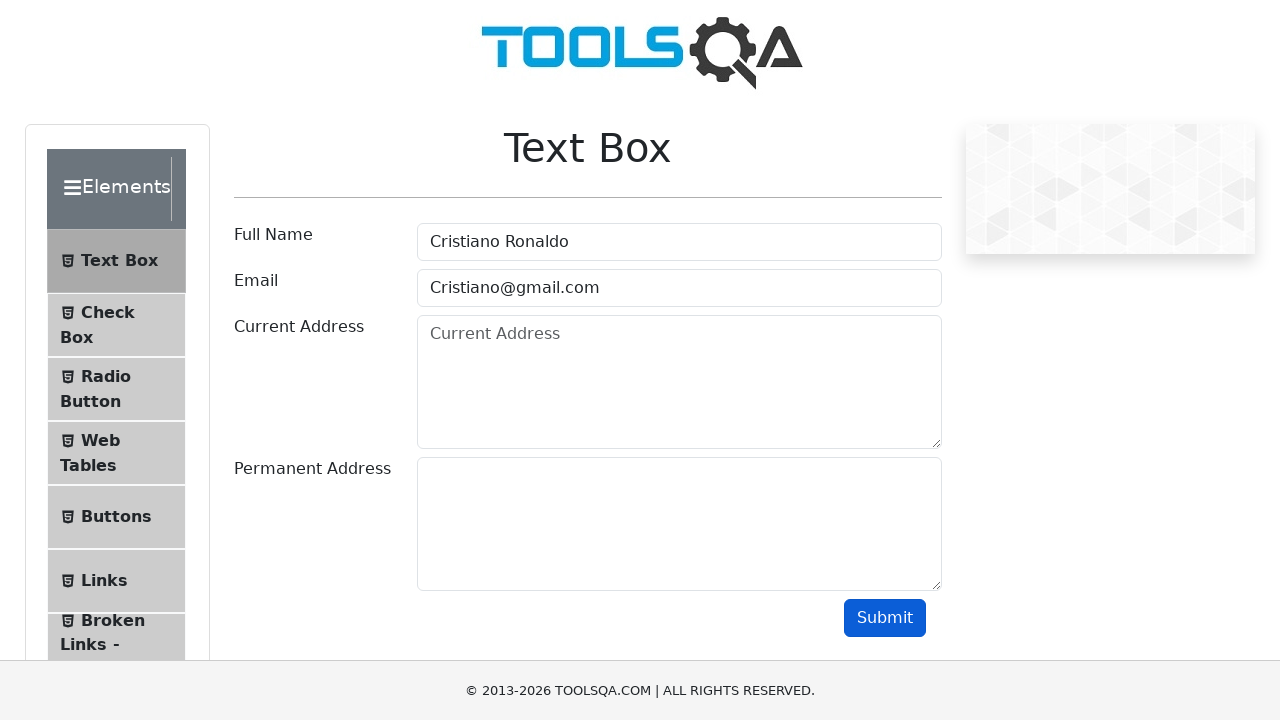